Tests dynamic loading functionality by clicking the Start button and verifying that "Hello World!" text appears after loading

Starting URL: https://the-internet.herokuapp.com/dynamic_loading/2

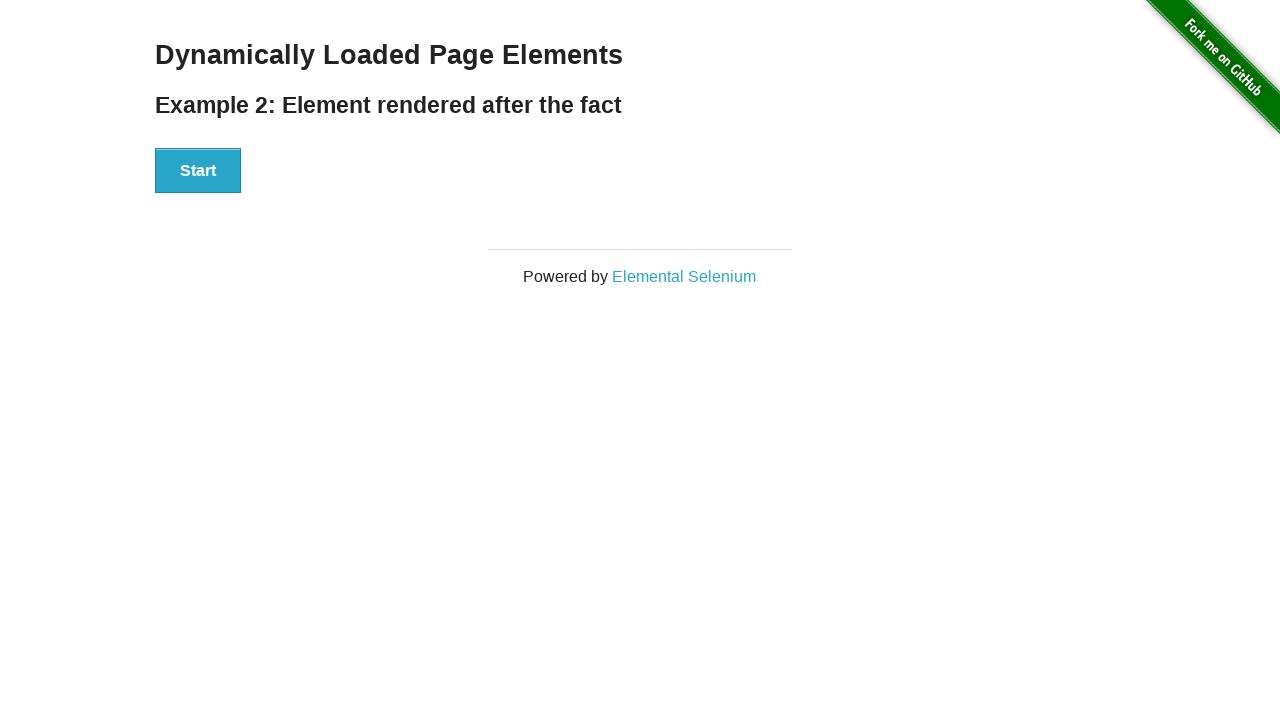

Navigated to dynamic loading page
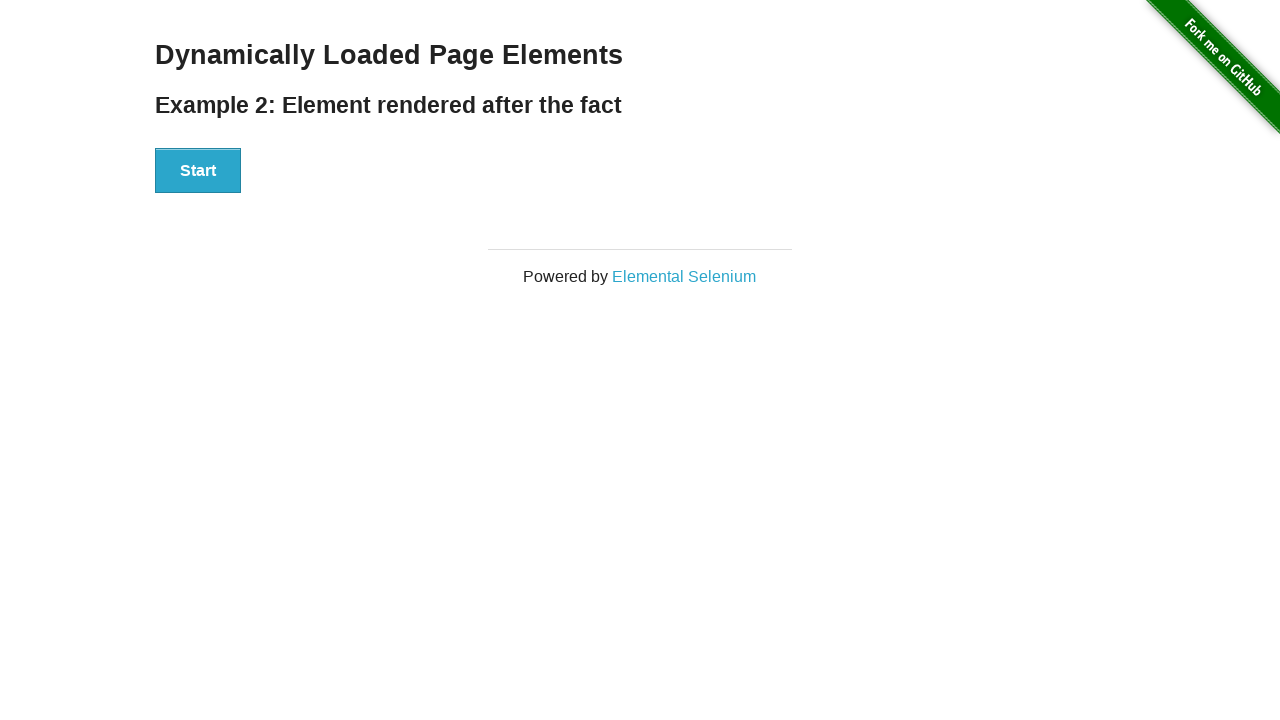

Clicked the Start button at (198, 171) on #start > button
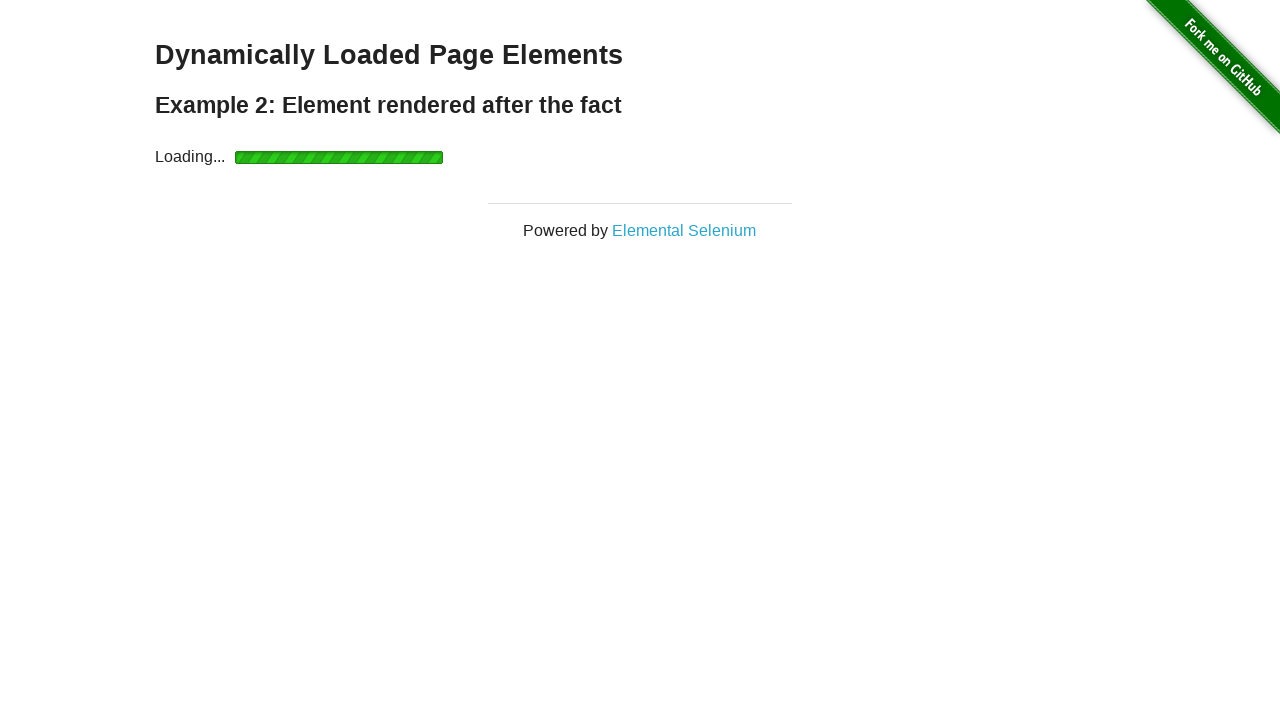

Waited for 'Hello World!' text to appear after loading
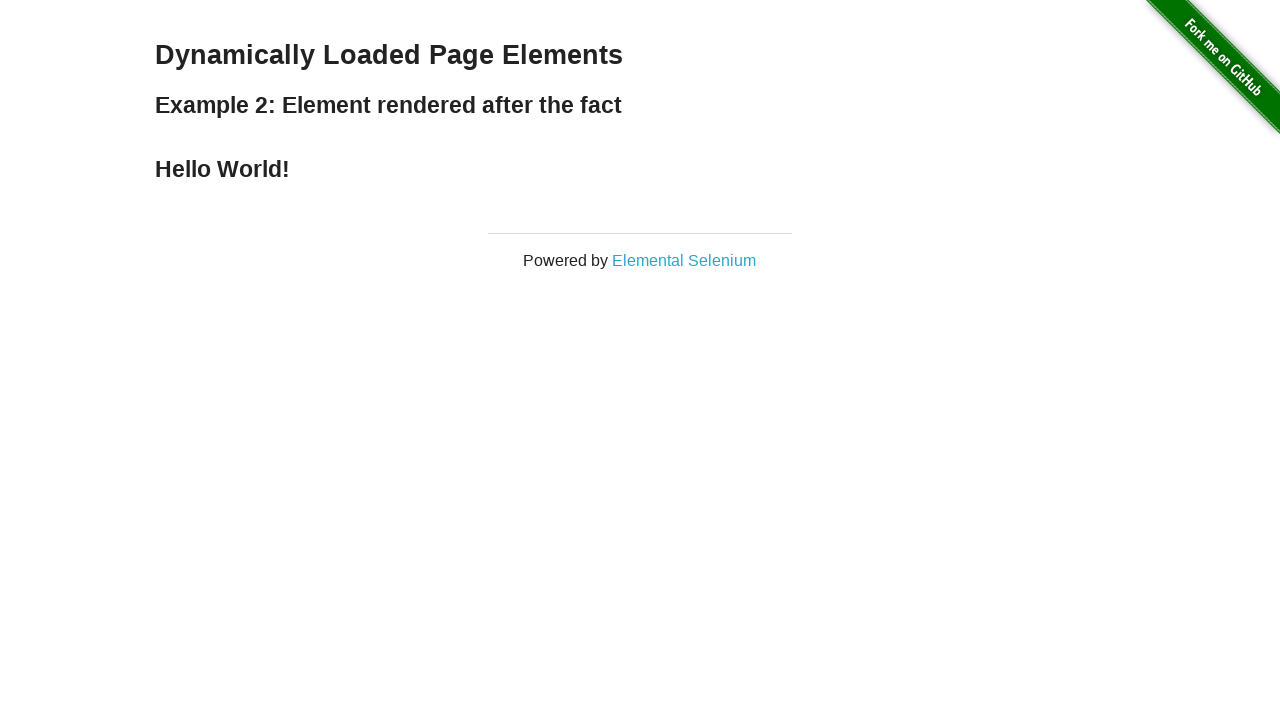

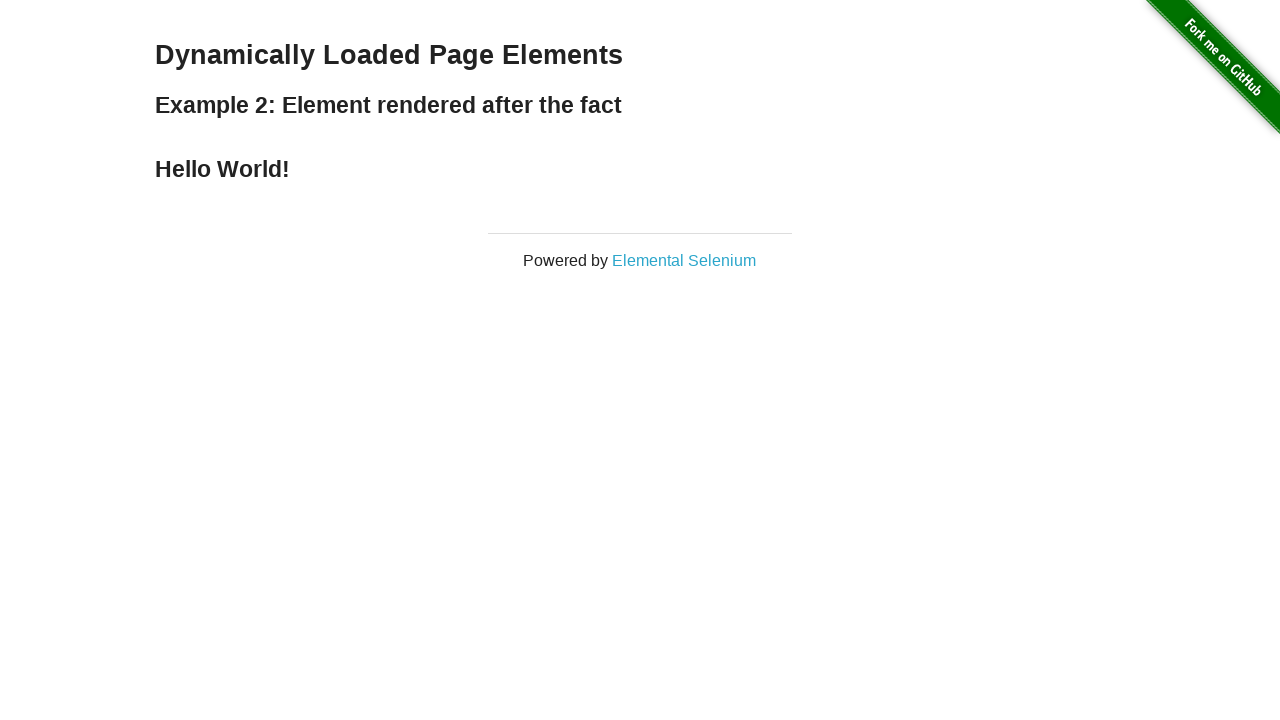